Navigates to the DemoQA landing page and clicks on the Interactions card to verify navigation to the Interactions page.

Starting URL: https://demoqa.com/

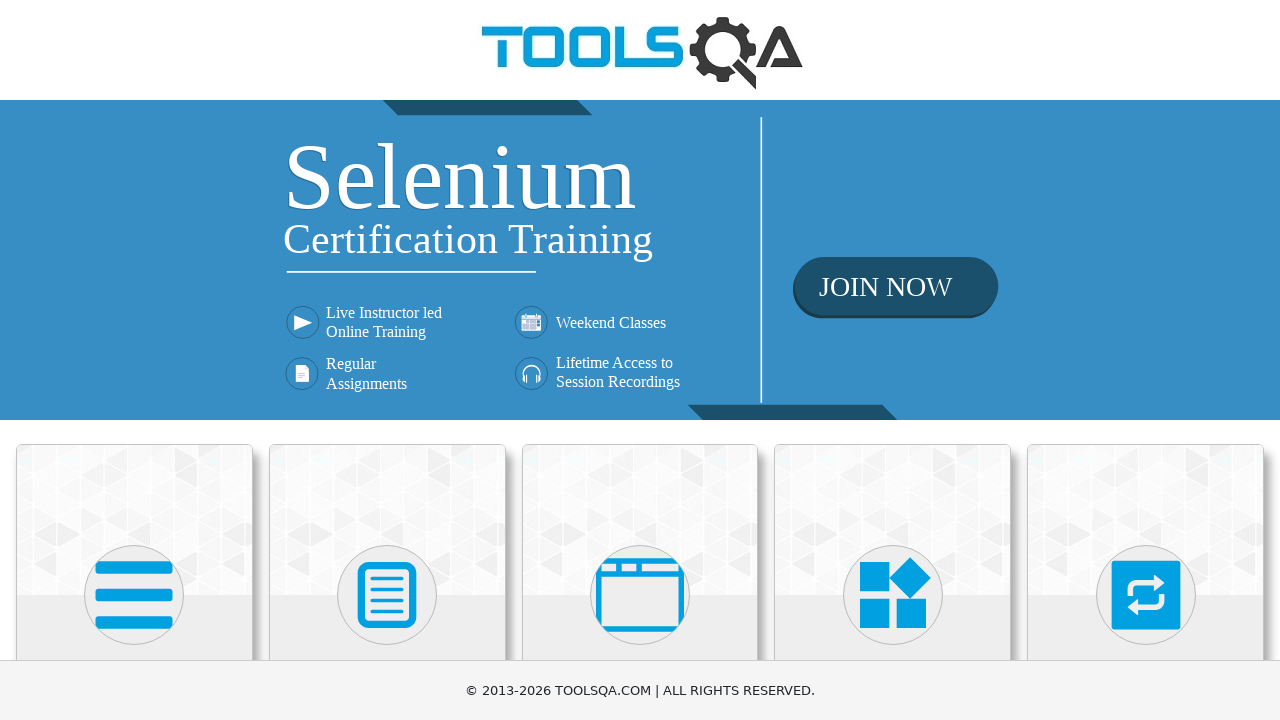

Clicked on the Interactions card at (1146, 520) on div.card:has-text('Interactions')
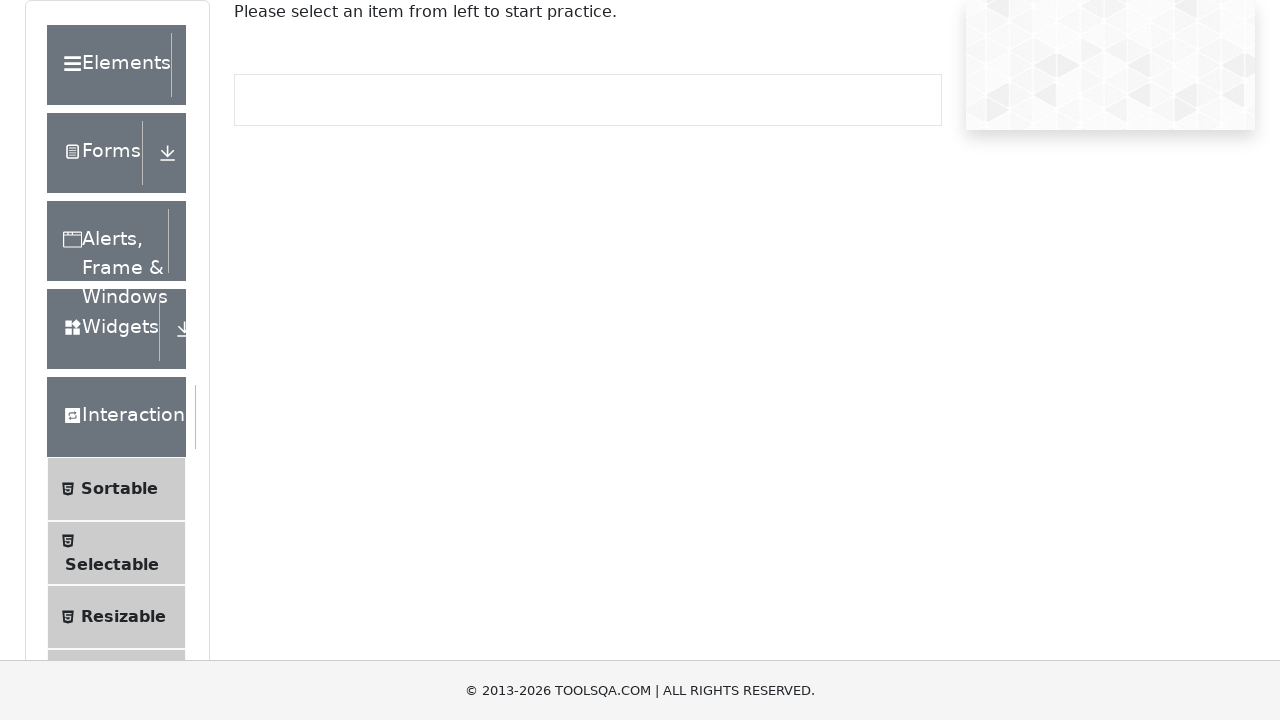

Navigated to Interactions page (URL verified)
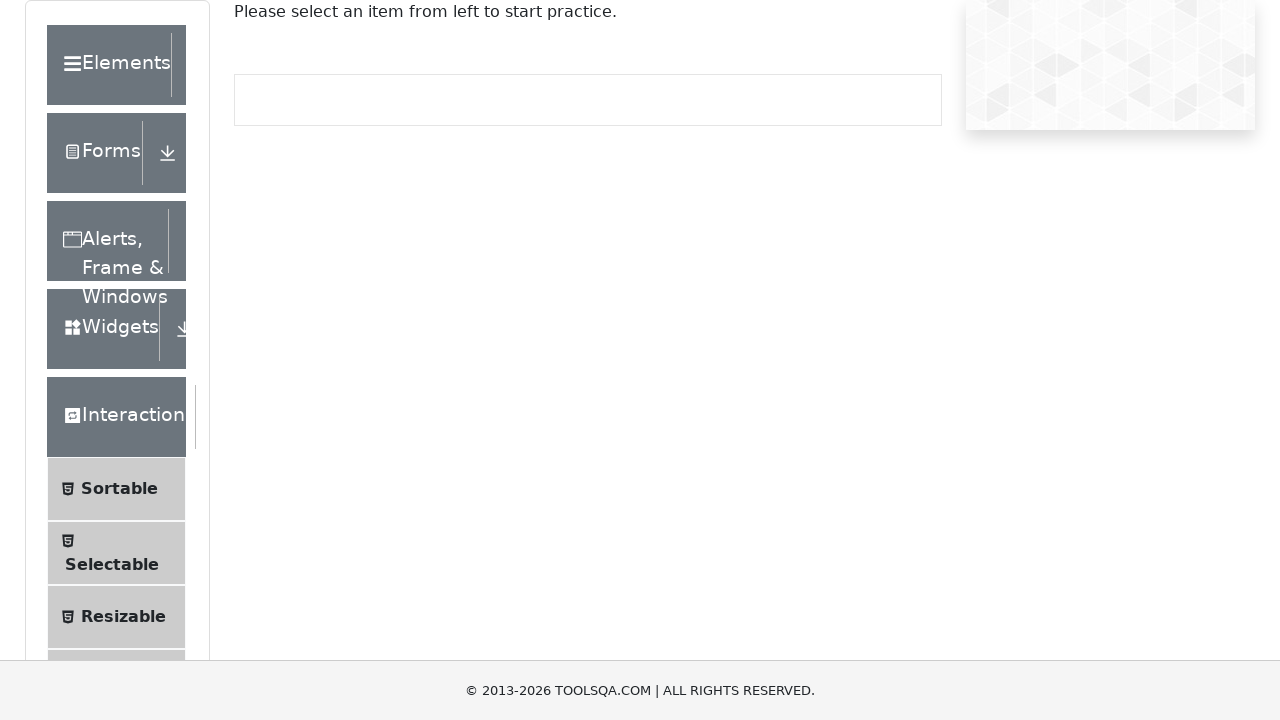

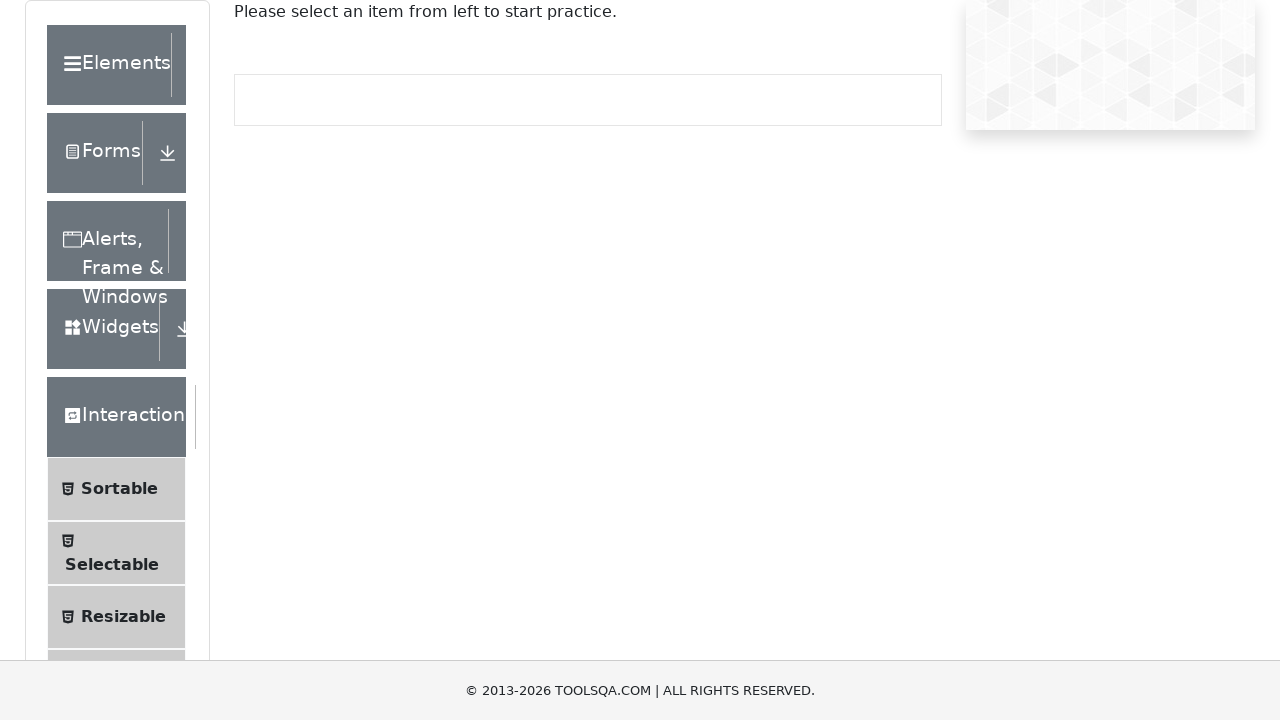